Tests displaying jQuery Growl notifications on a page by injecting jQuery, jQuery Growl library, and its styles, then triggering notification messages.

Starting URL: http://the-internet.herokuapp.com

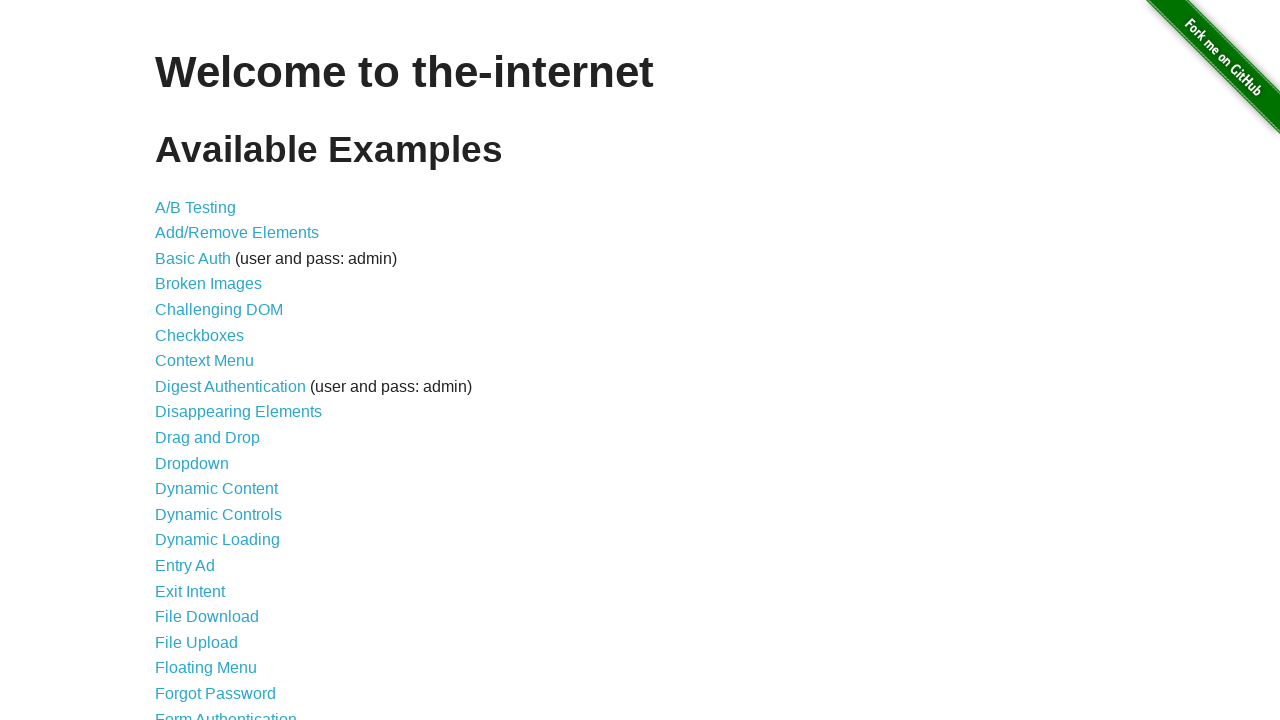

Injected jQuery library into page if not already present
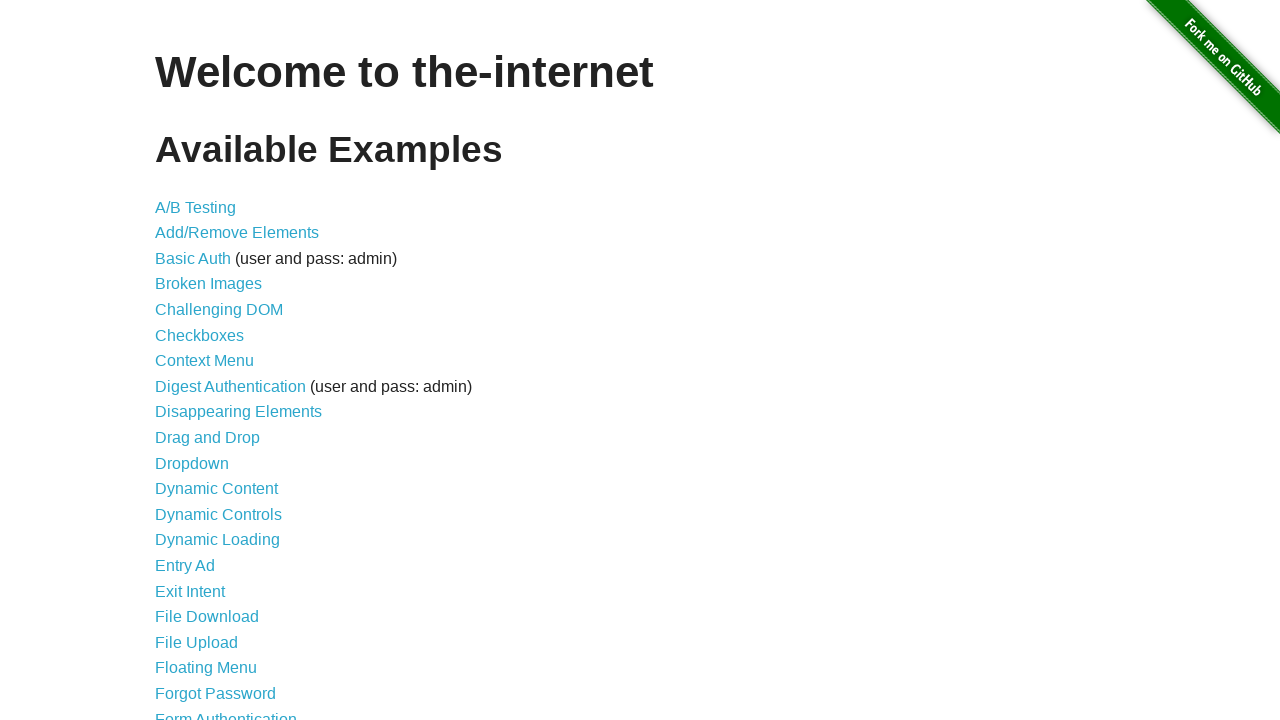

Waited for jQuery to load and become available
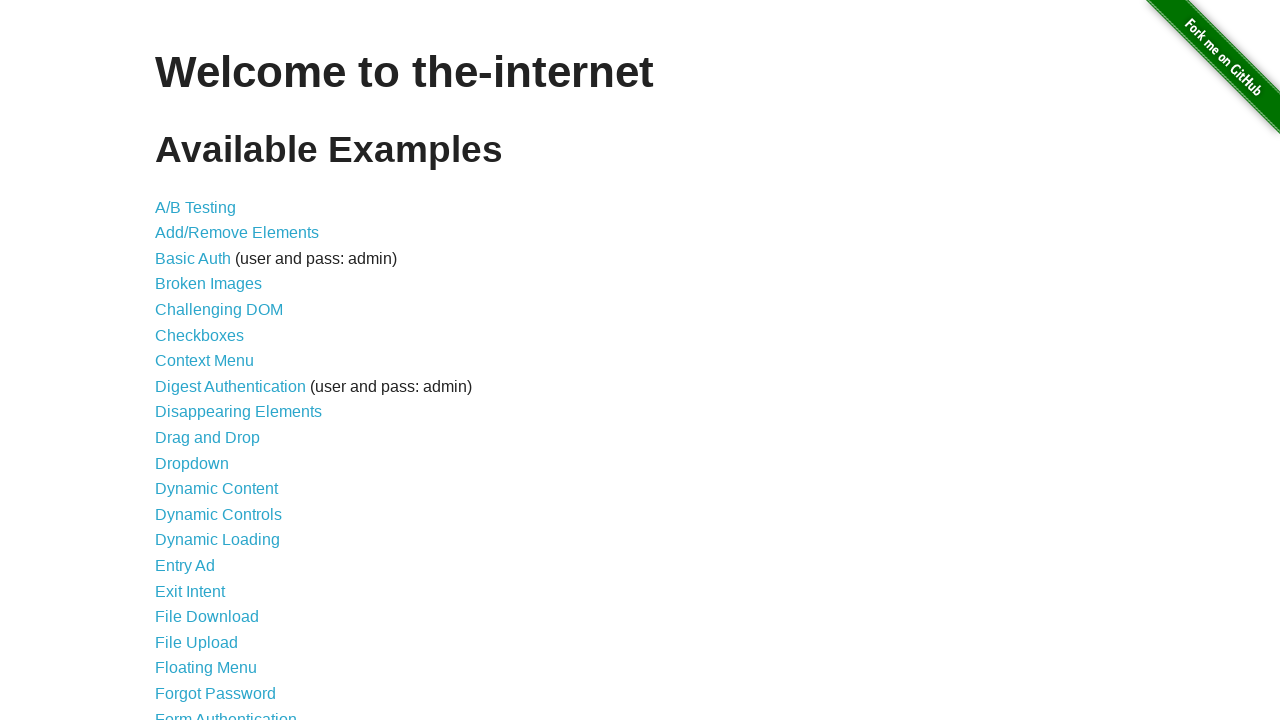

Loaded jQuery Growl library using $.getScript()
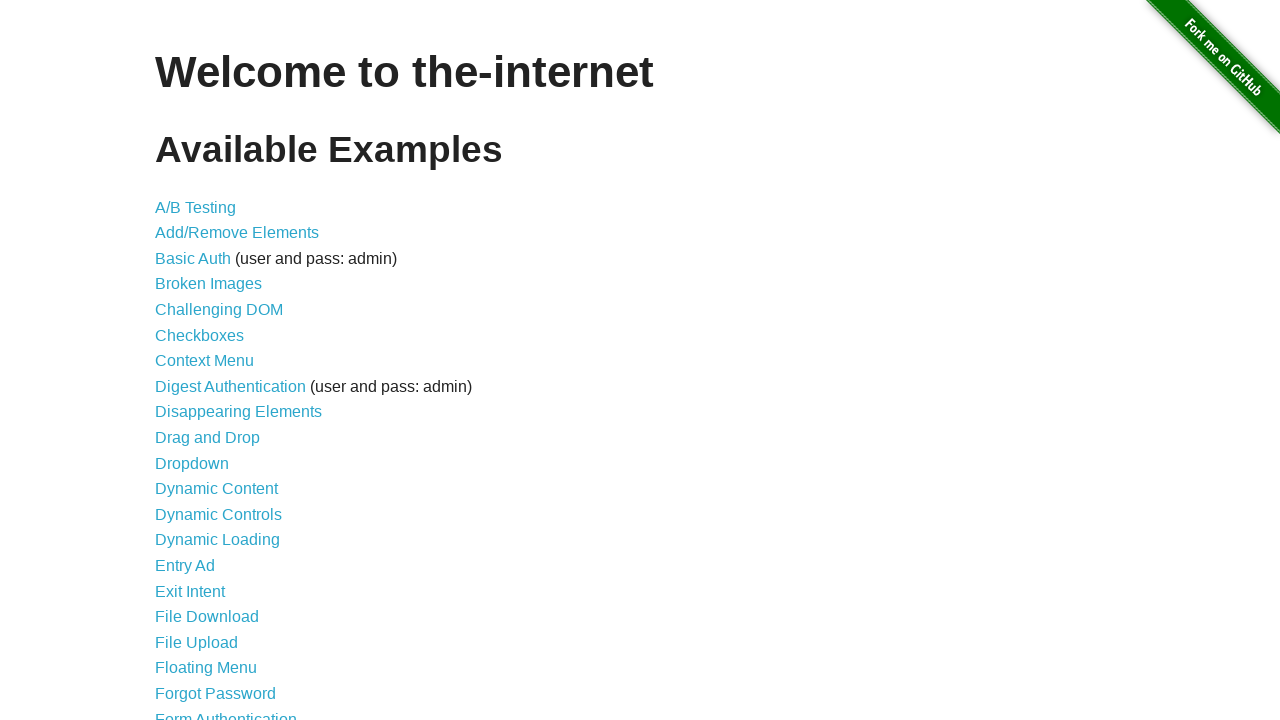

Appended jQuery Growl CSS stylesheet to page head
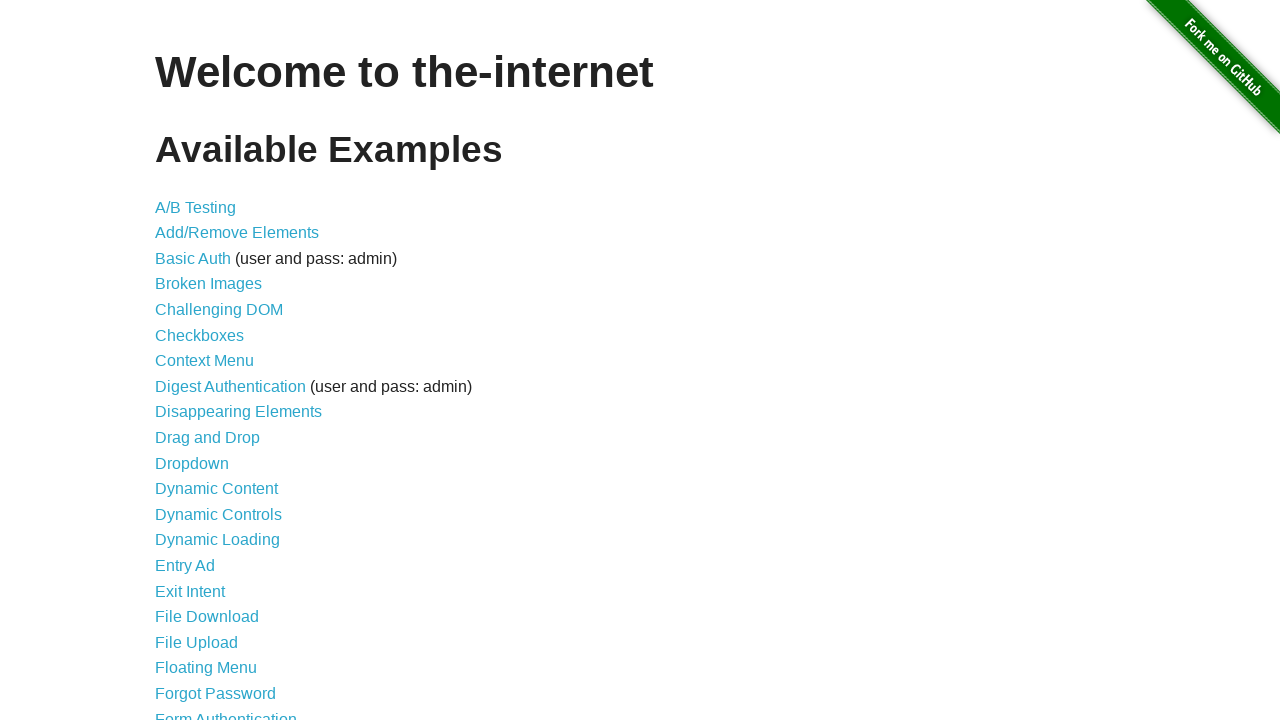

Waited for $.growl object to become available
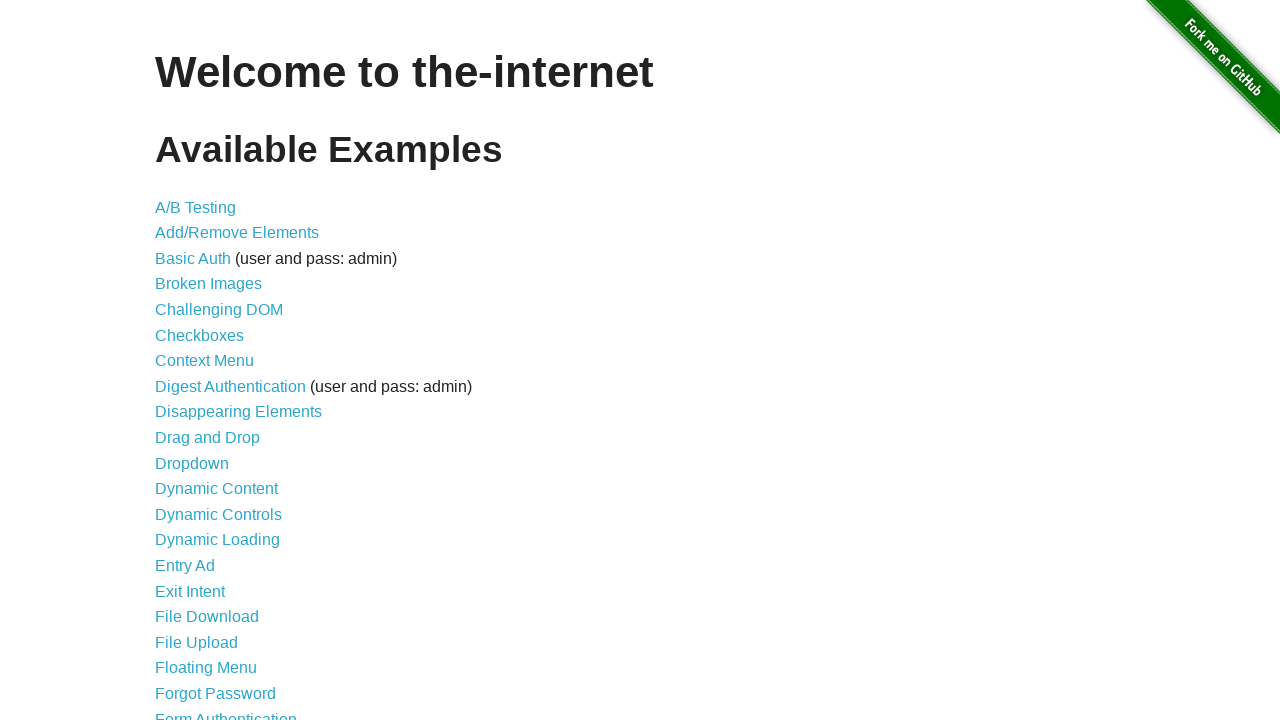

Displayed default Growl notification with title 'GET' and message '/'
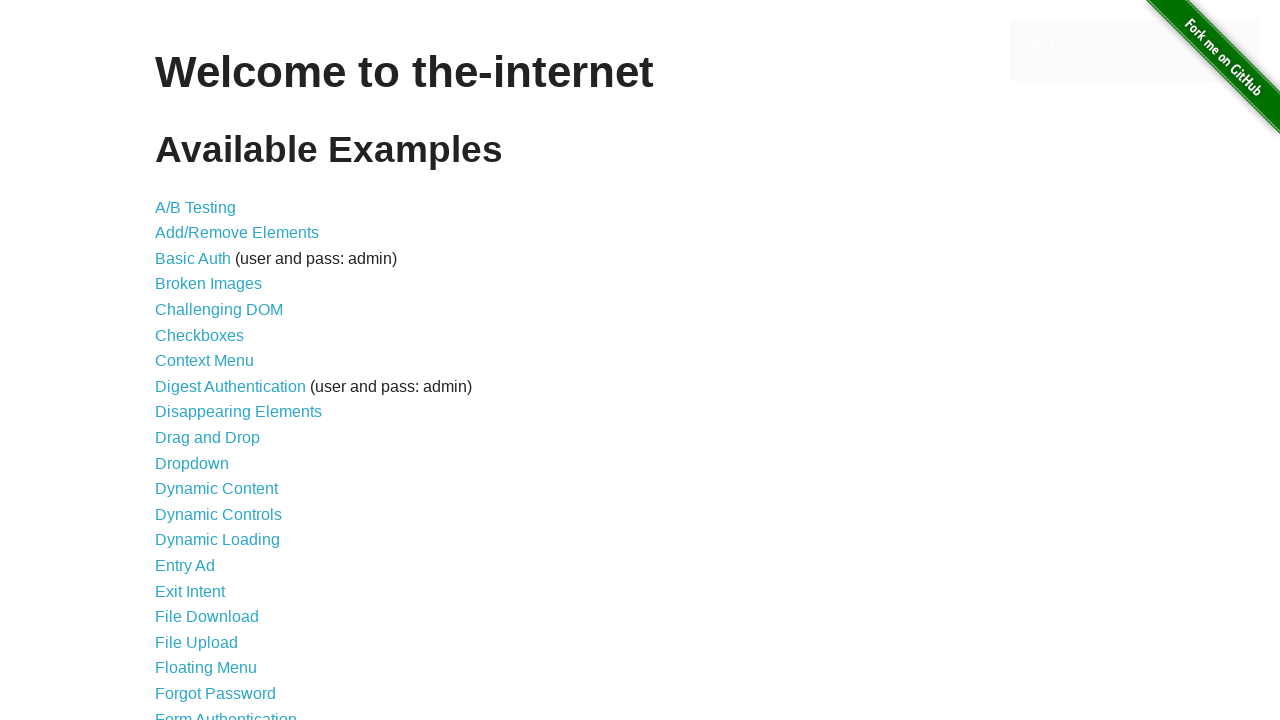

Displayed error-style Growl notification
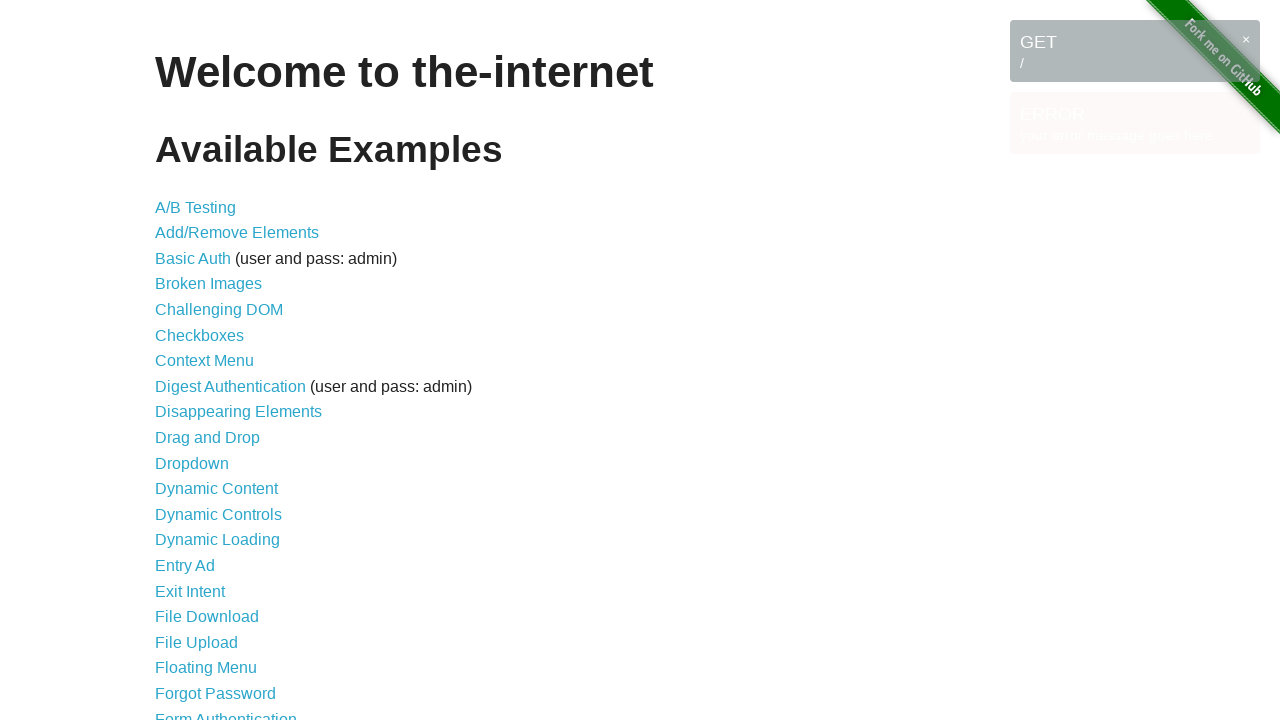

Displayed notice-style Growl notification
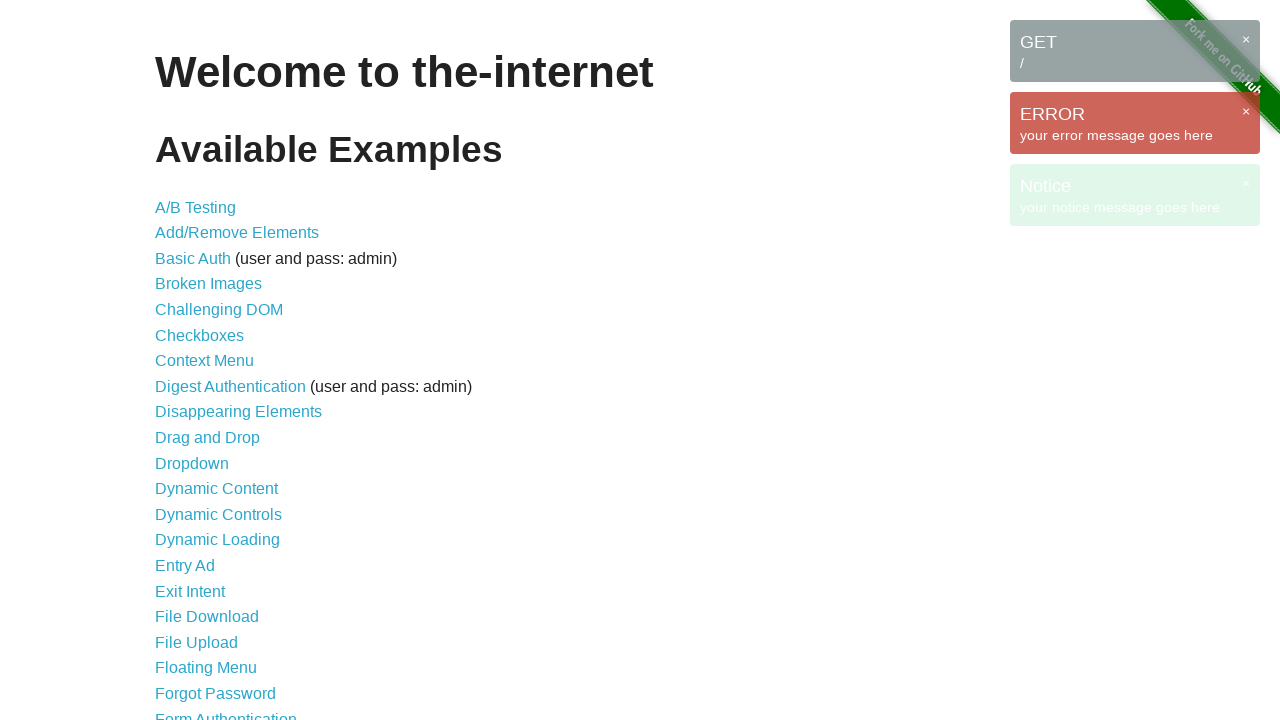

Displayed warning-style Growl notification
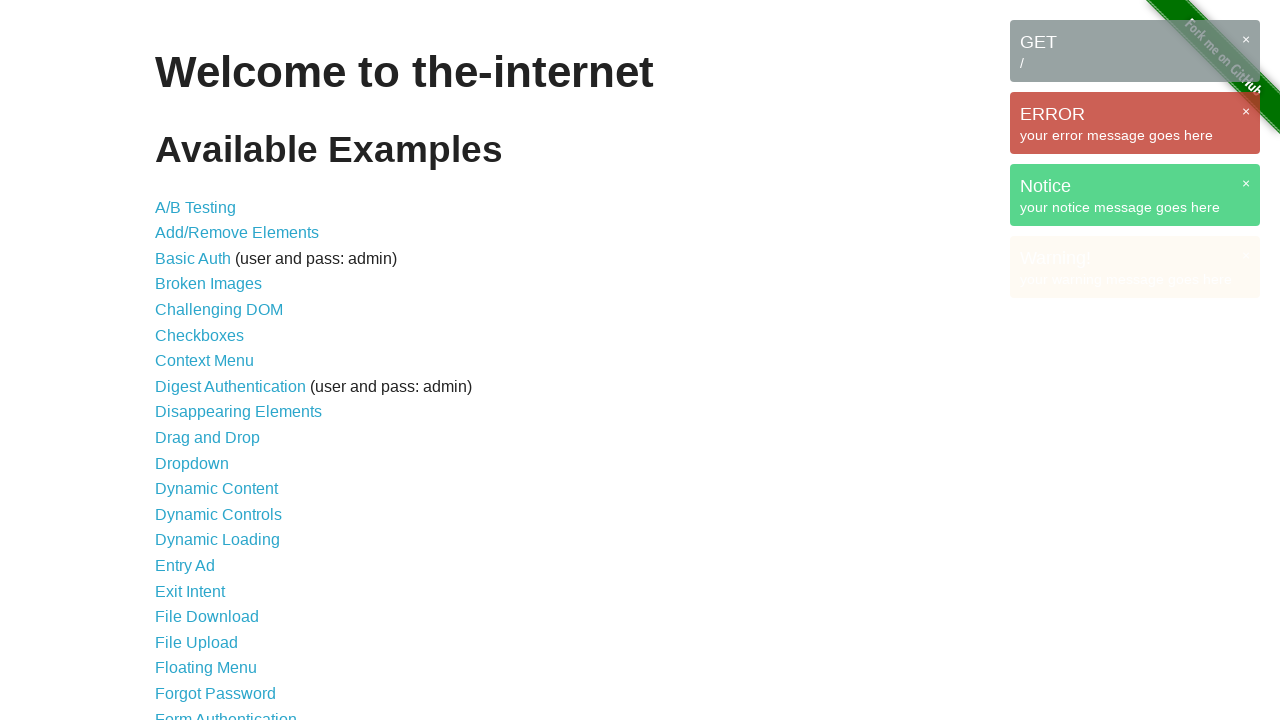

Waited 2 seconds for notifications to be visible
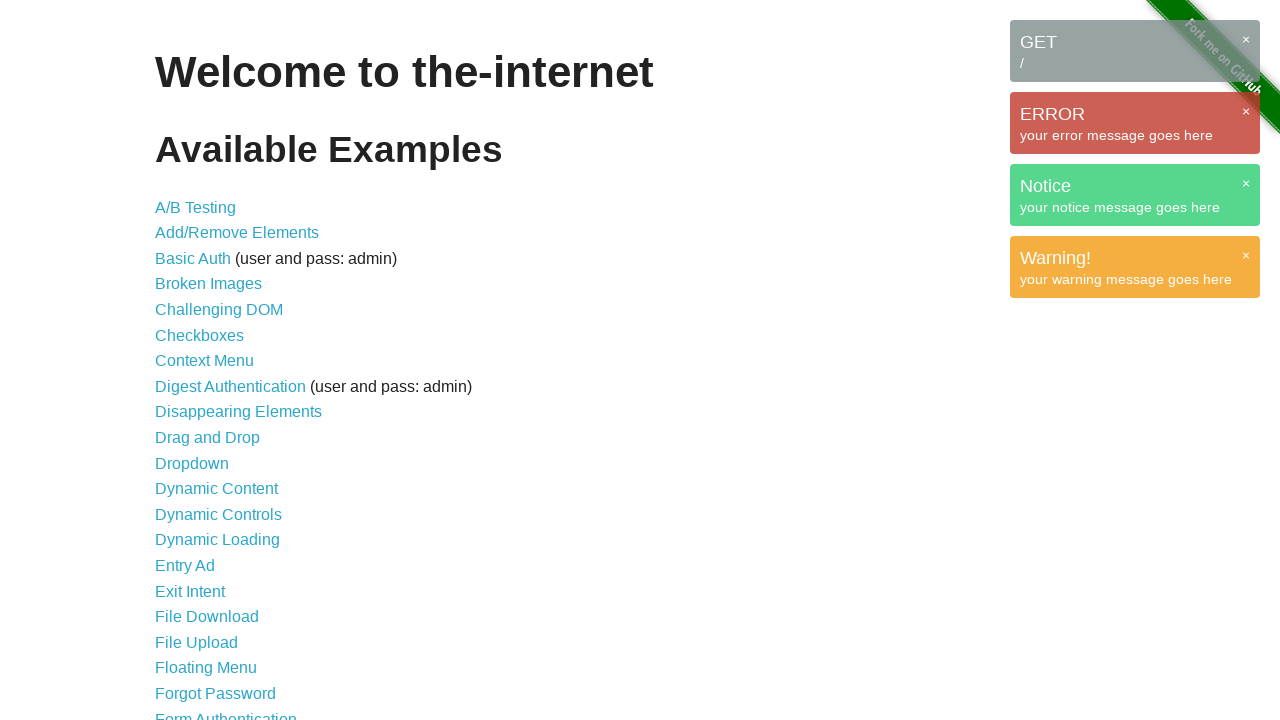

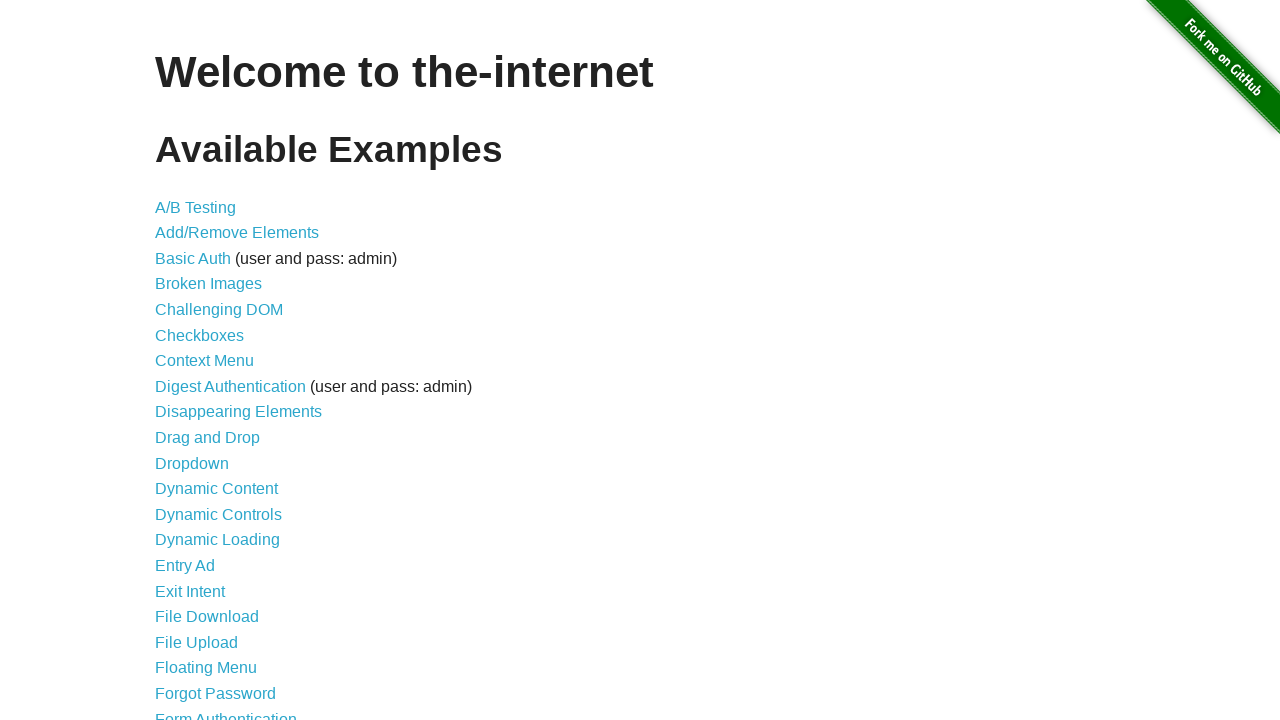